Opens YouTube homepage, maximizes the browser window, waits briefly, then minimizes the window to test window management functionality.

Starting URL: https://www.youtube.com/

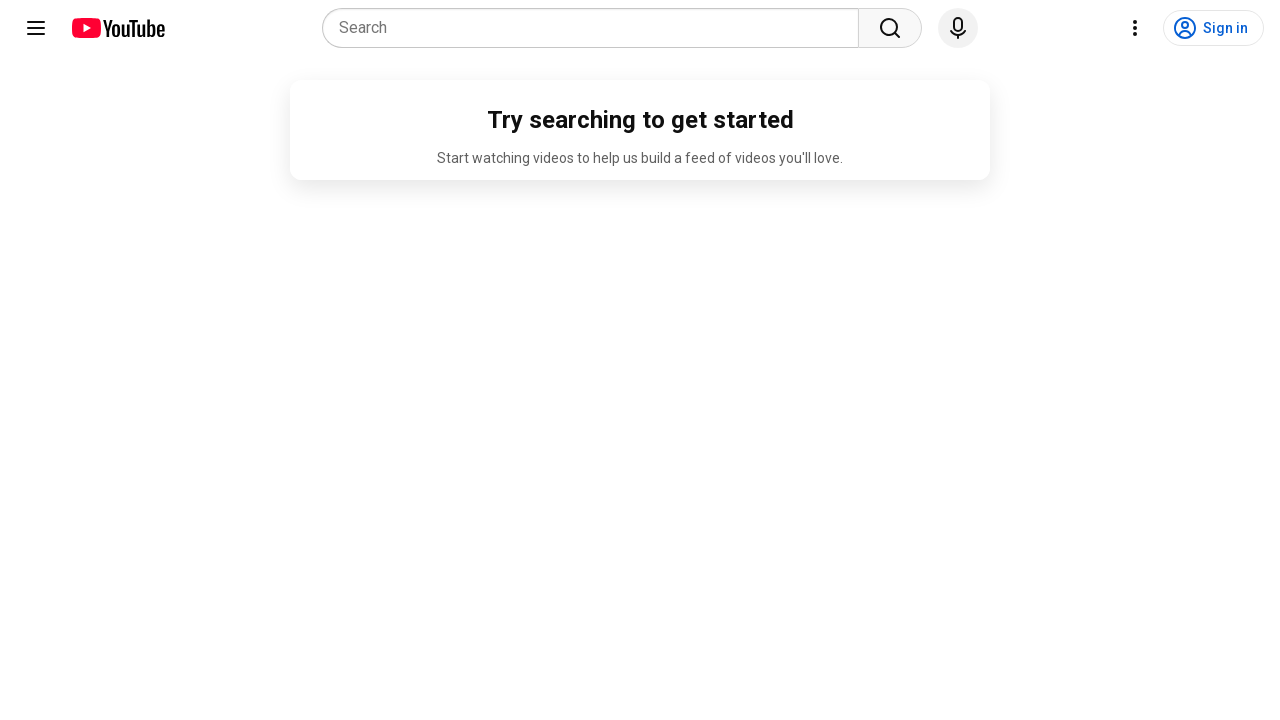

Navigated to YouTube homepage
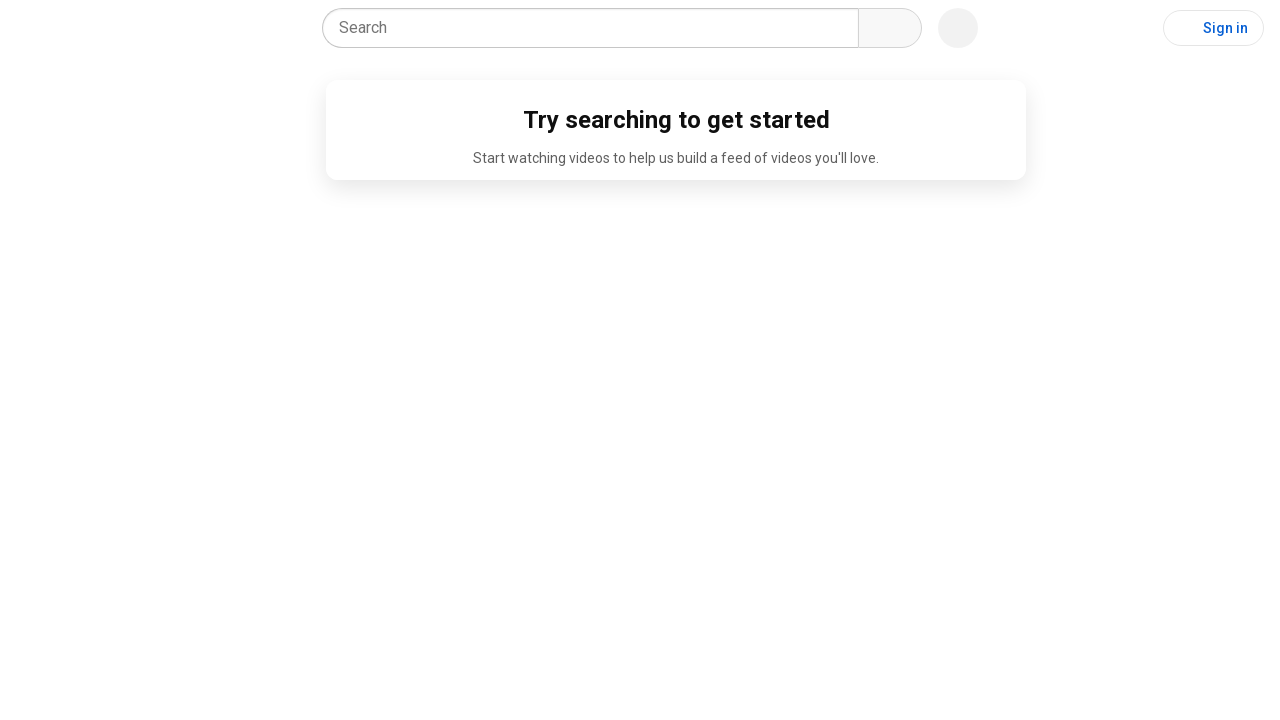

Maximized browser window to 1920x1080
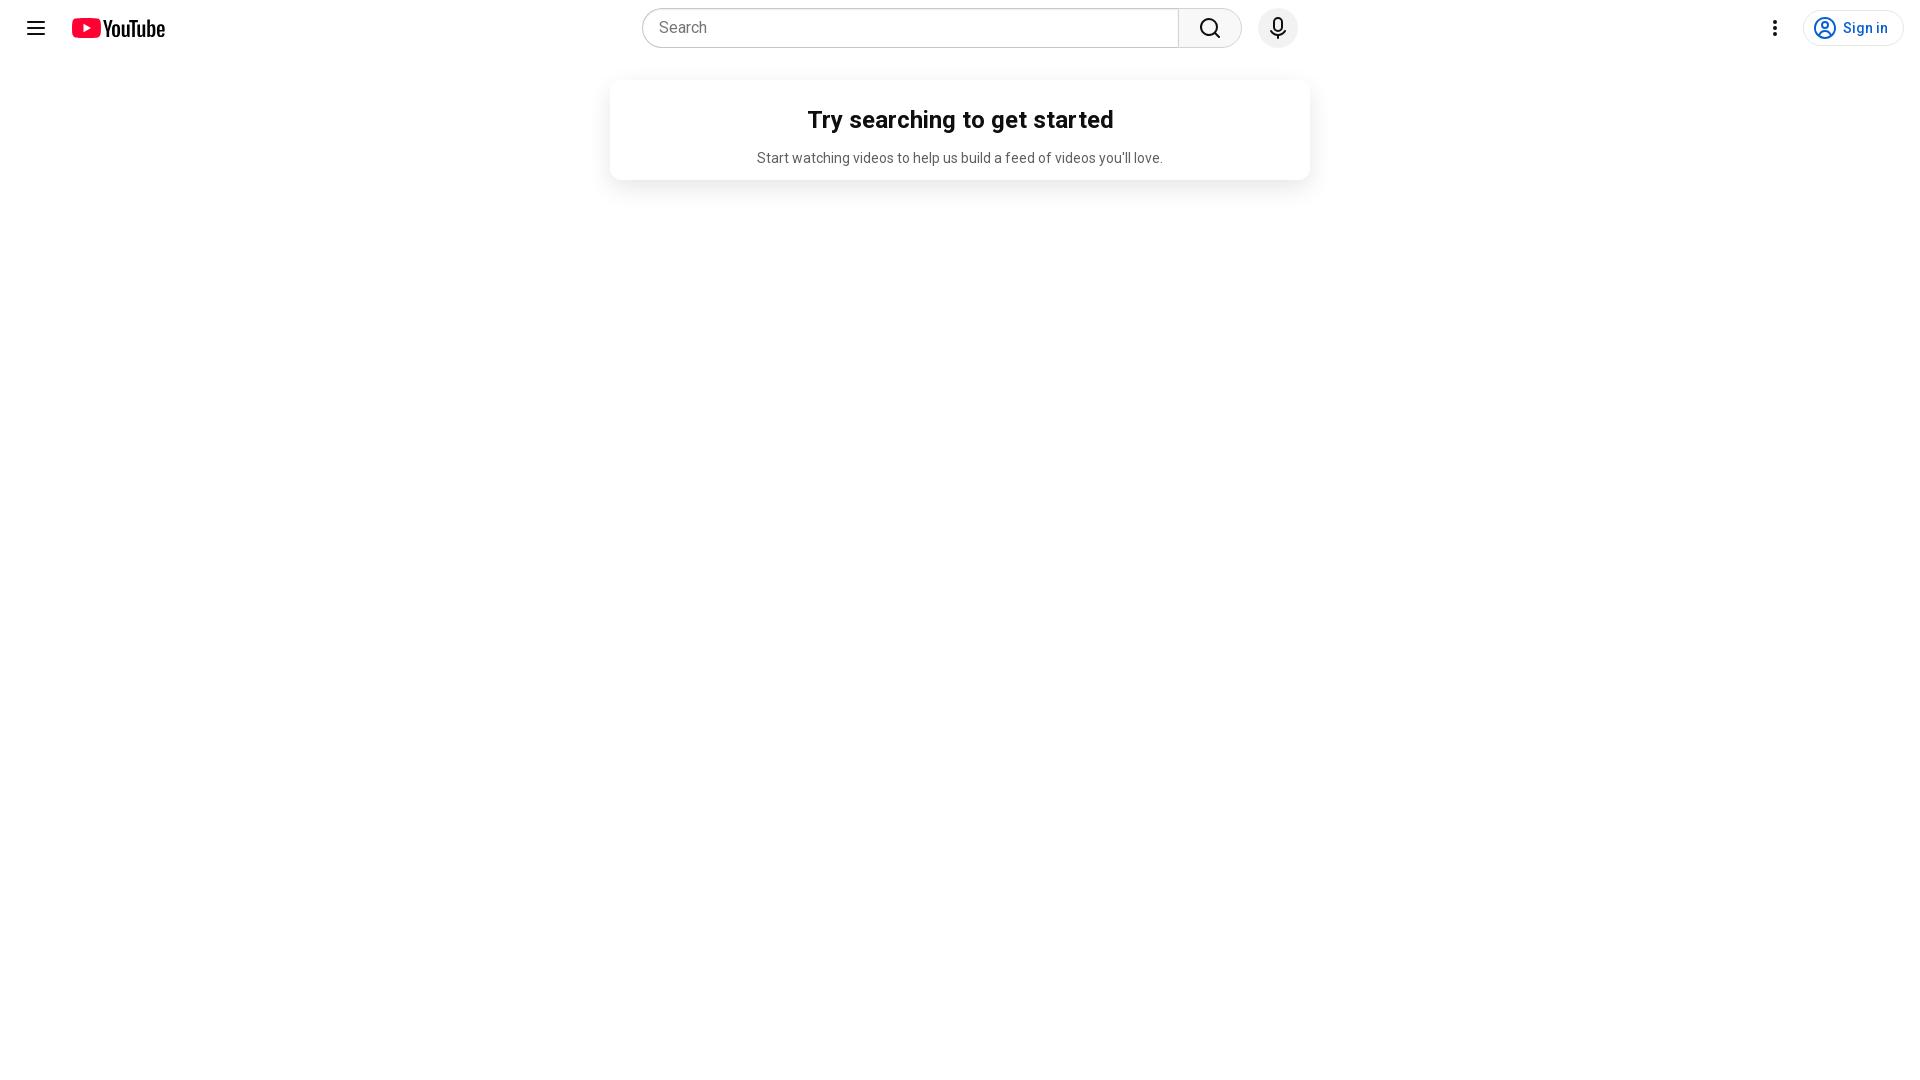

Waited for page to fully load
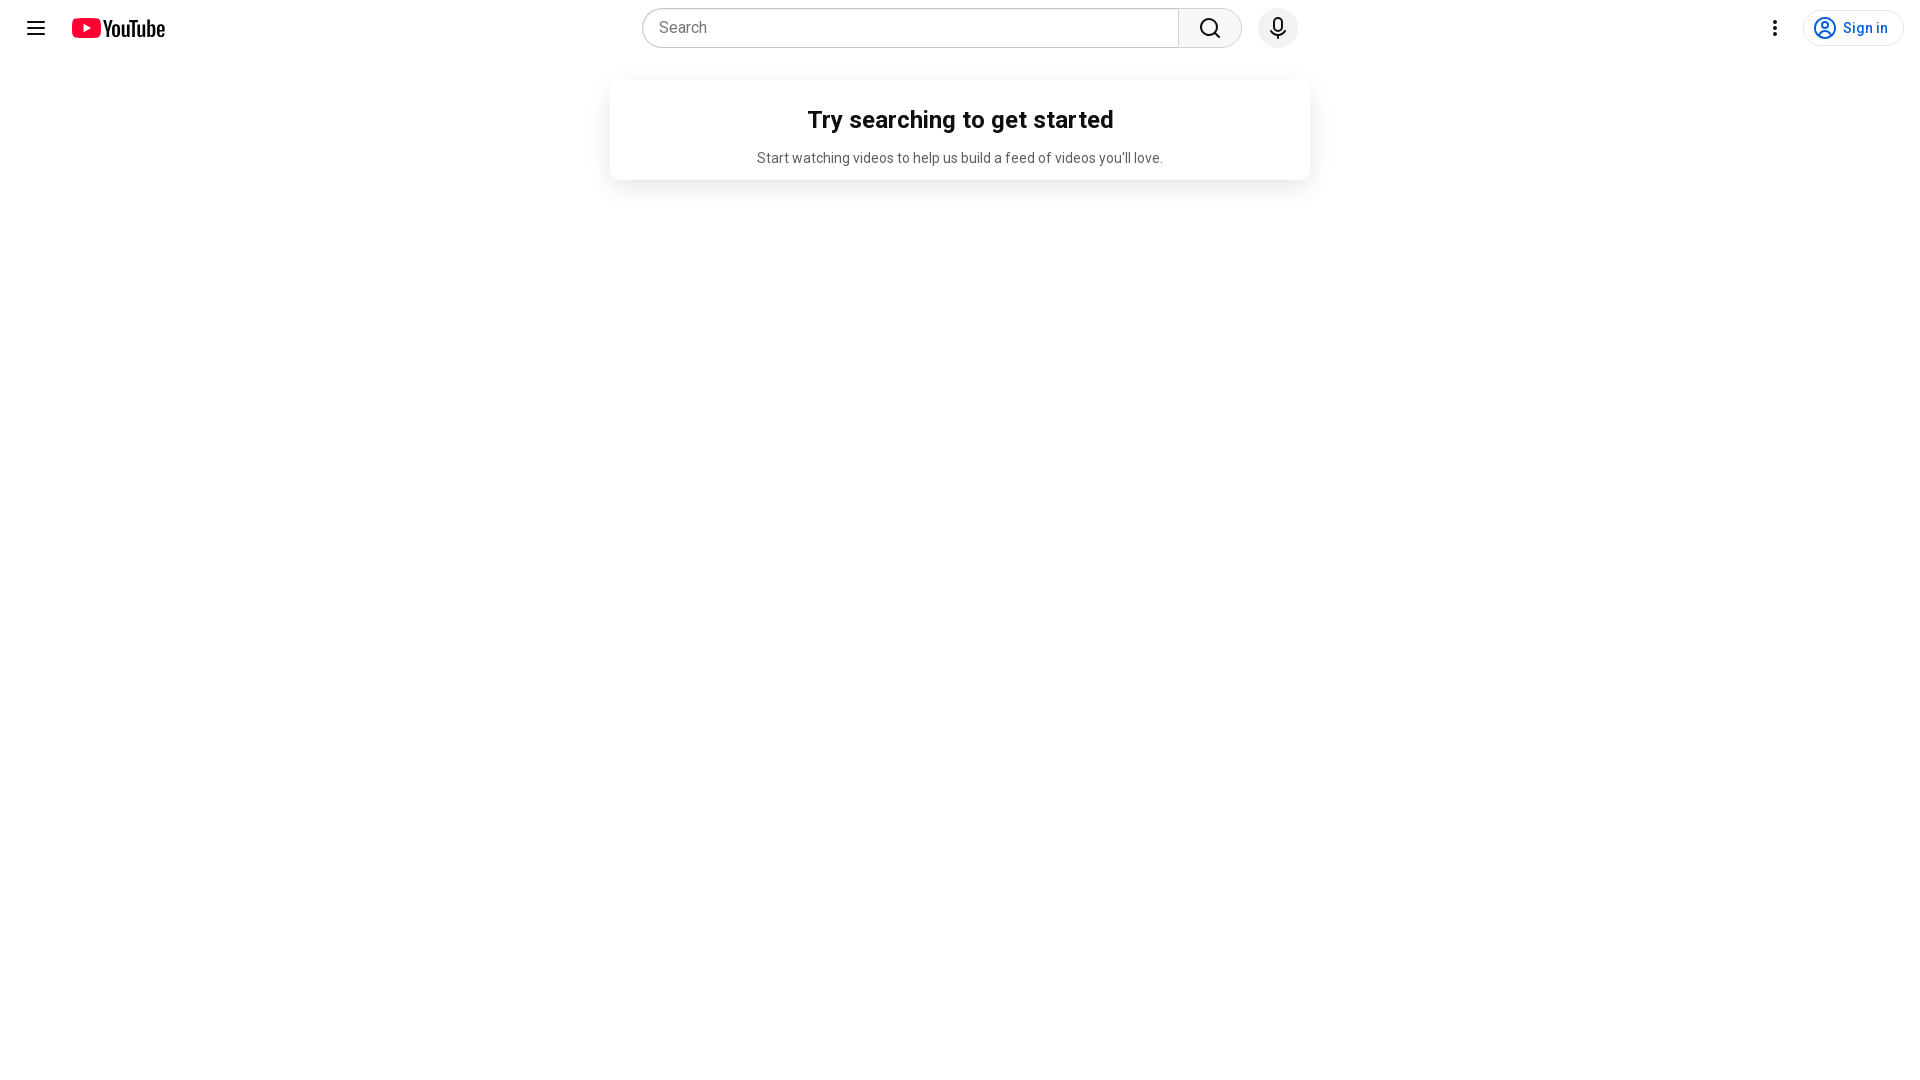

Minimized browser window to 800x600
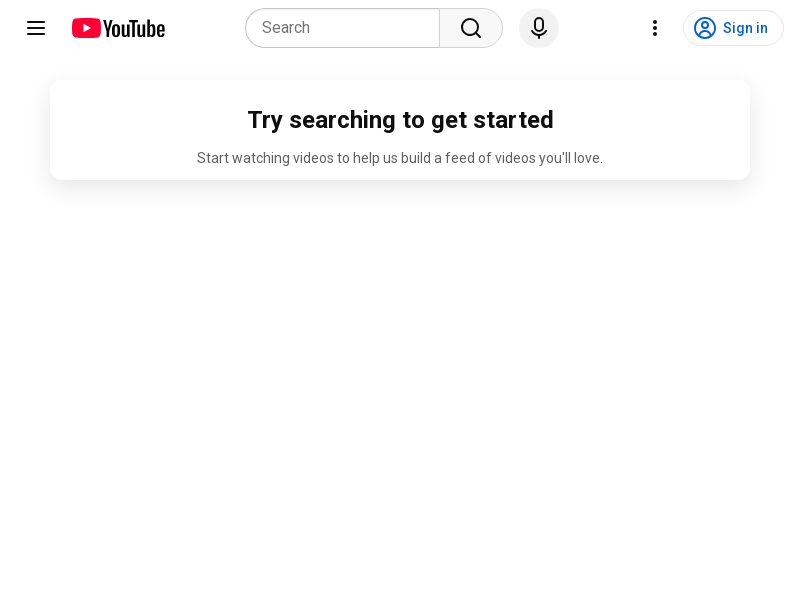

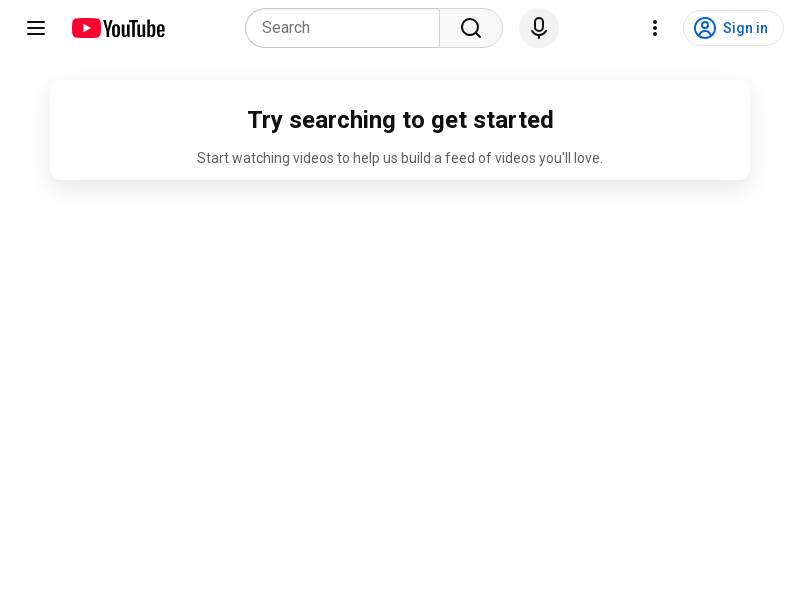